Tests a speech recognition web application by clicking the start button to initiate listening and verifying the output element appears

Starting URL: https://allorizenproject1.netlify.app/

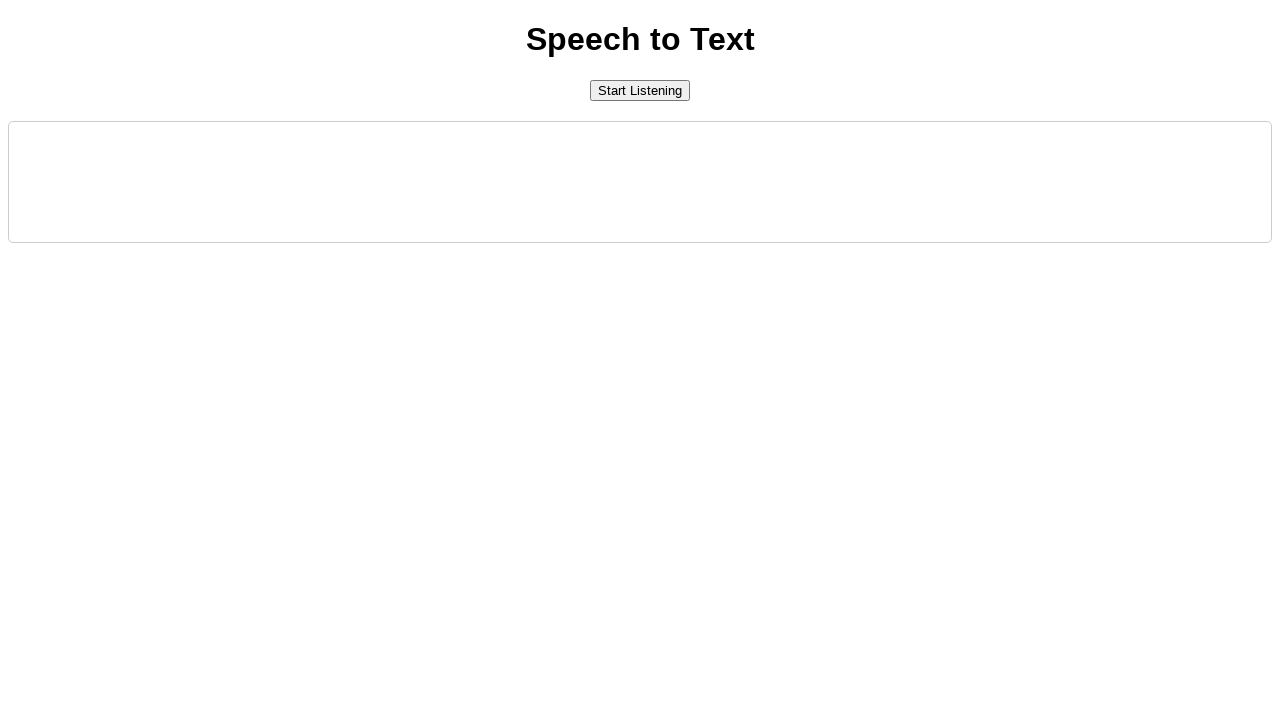

Waited for start listening button to be present
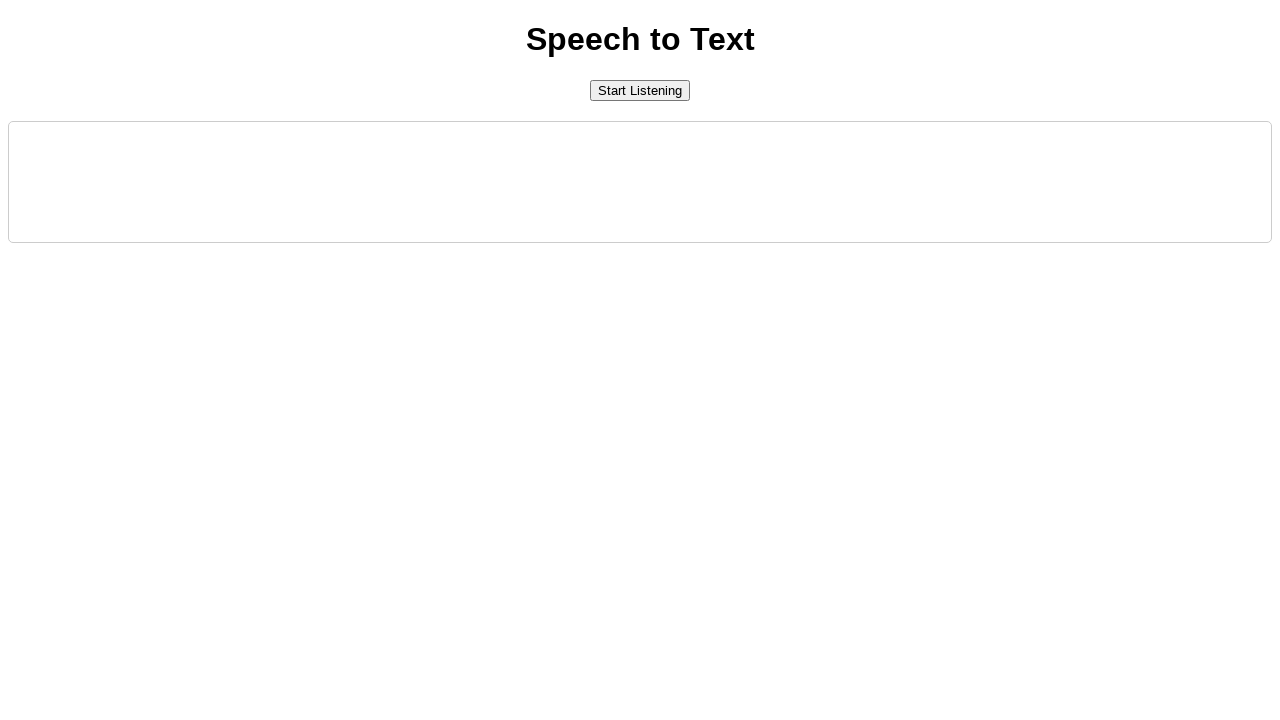

Clicked the start listening button to initiate speech recognition
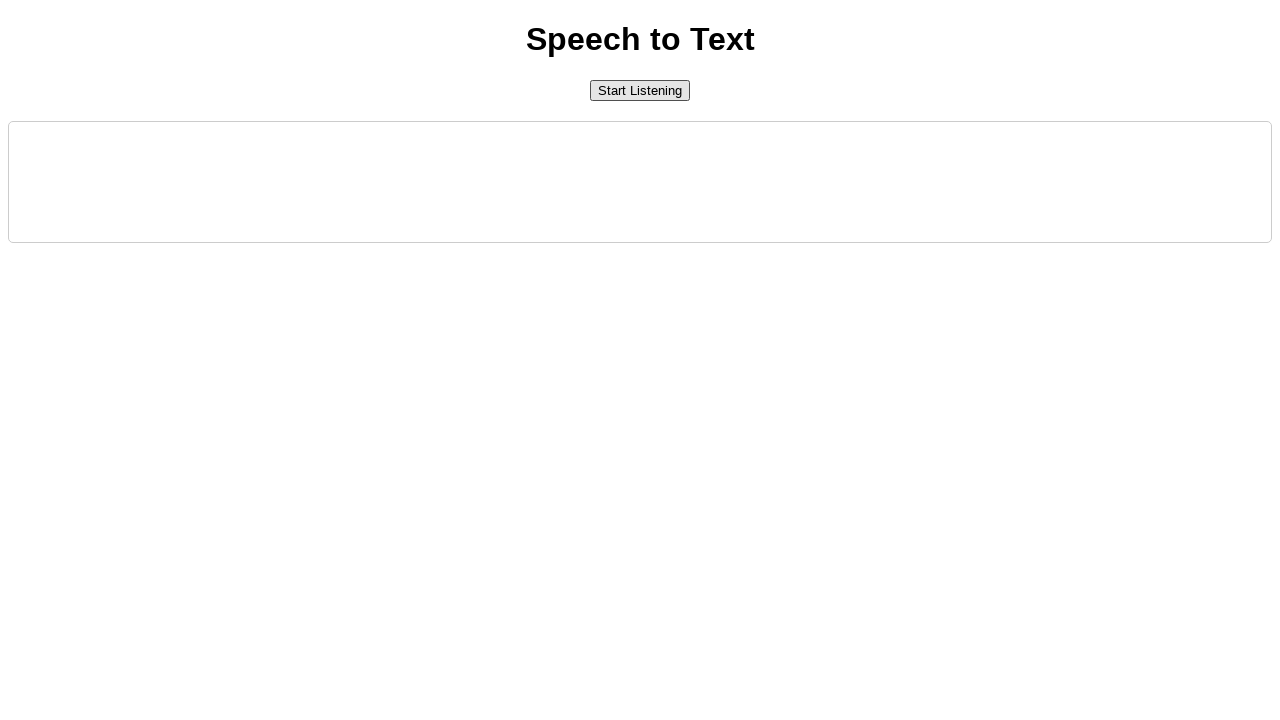

Output element appeared, confirming the application responded to the start button click
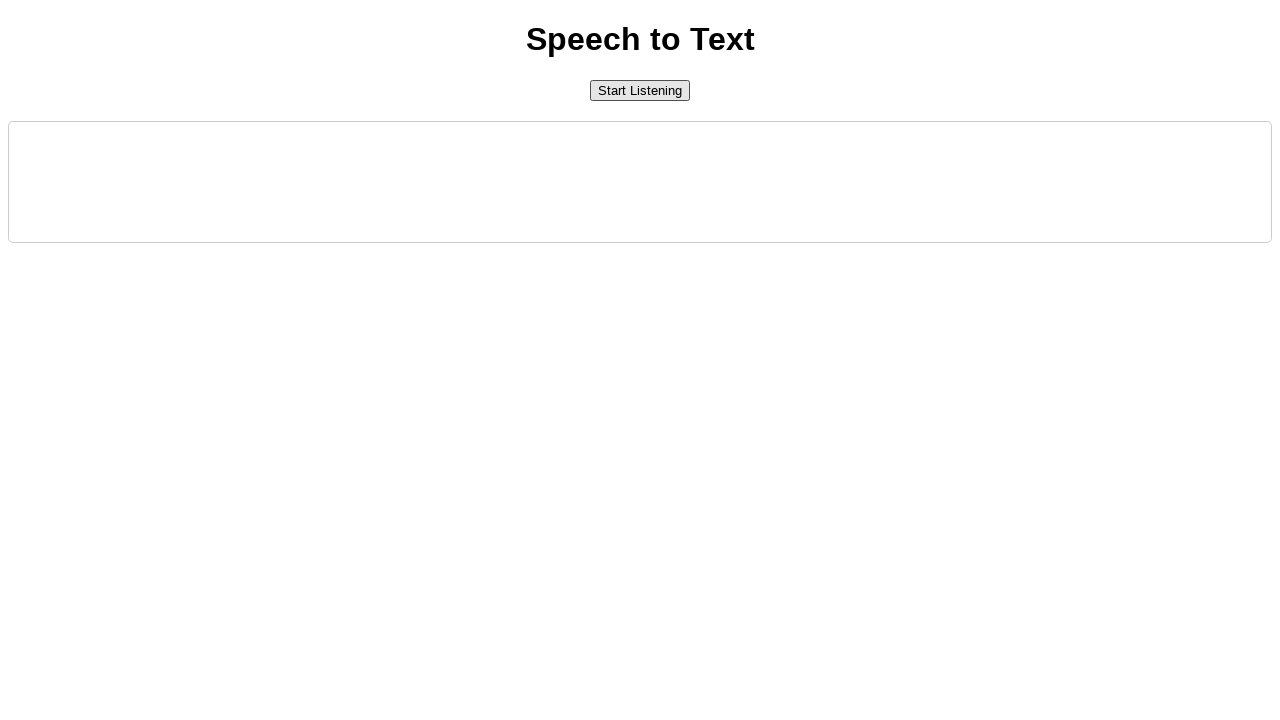

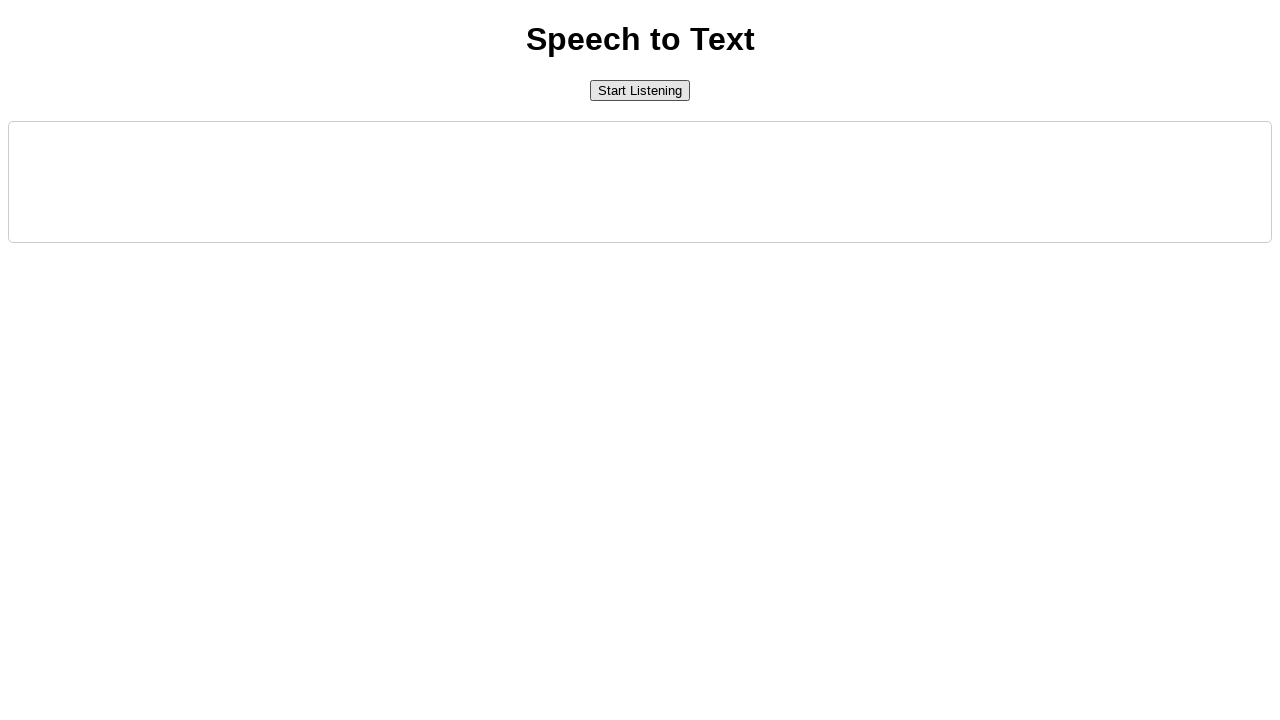